Navigates to the-internet.herokuapp.com homepage and clicks on the Form Authentication link to navigate to that section

Starting URL: http://the-internet.herokuapp.com/

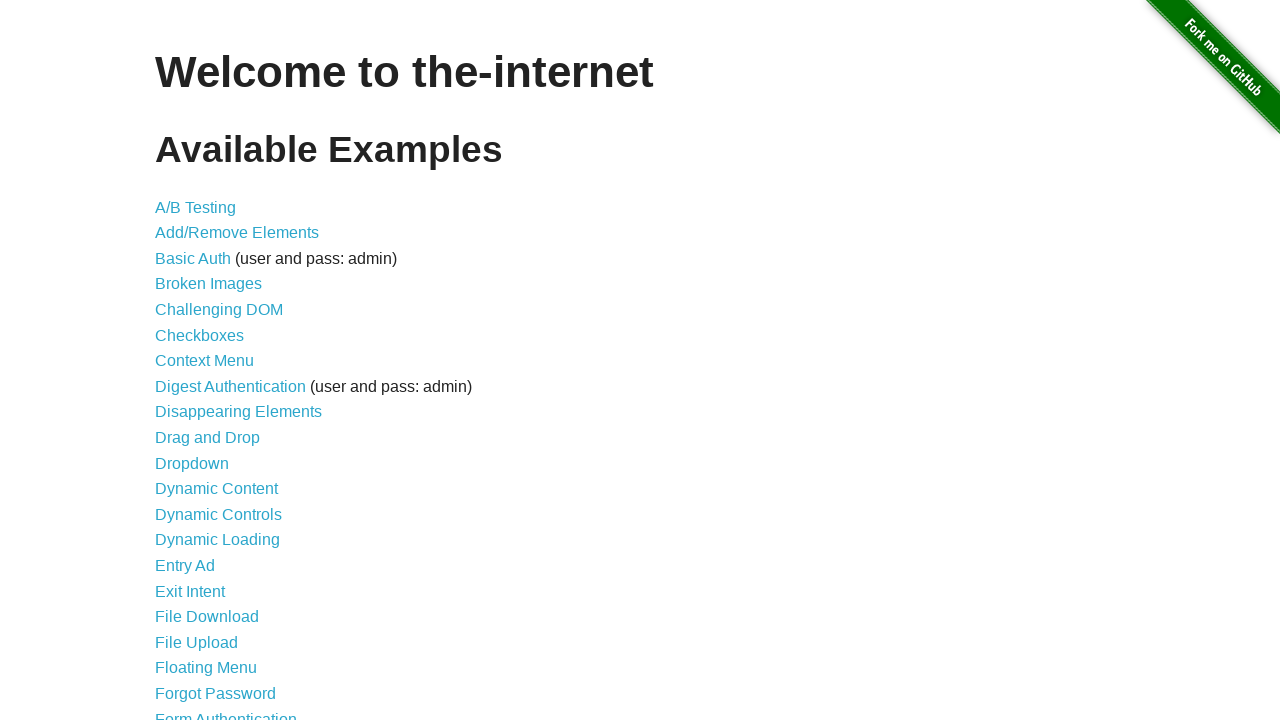

Navigated to the-internet.herokuapp.com homepage
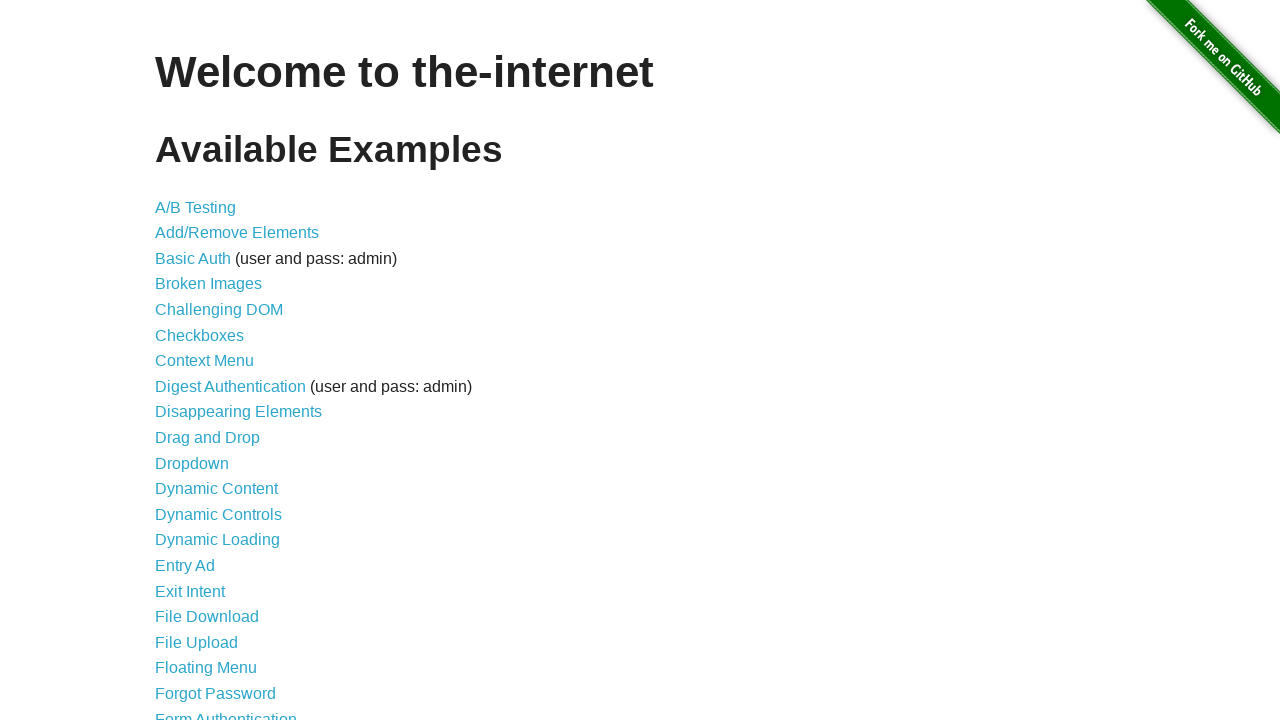

Clicked on Form Authentication link at (196, 642) on xpath=//*[@id='content']/ul/li[18]/a
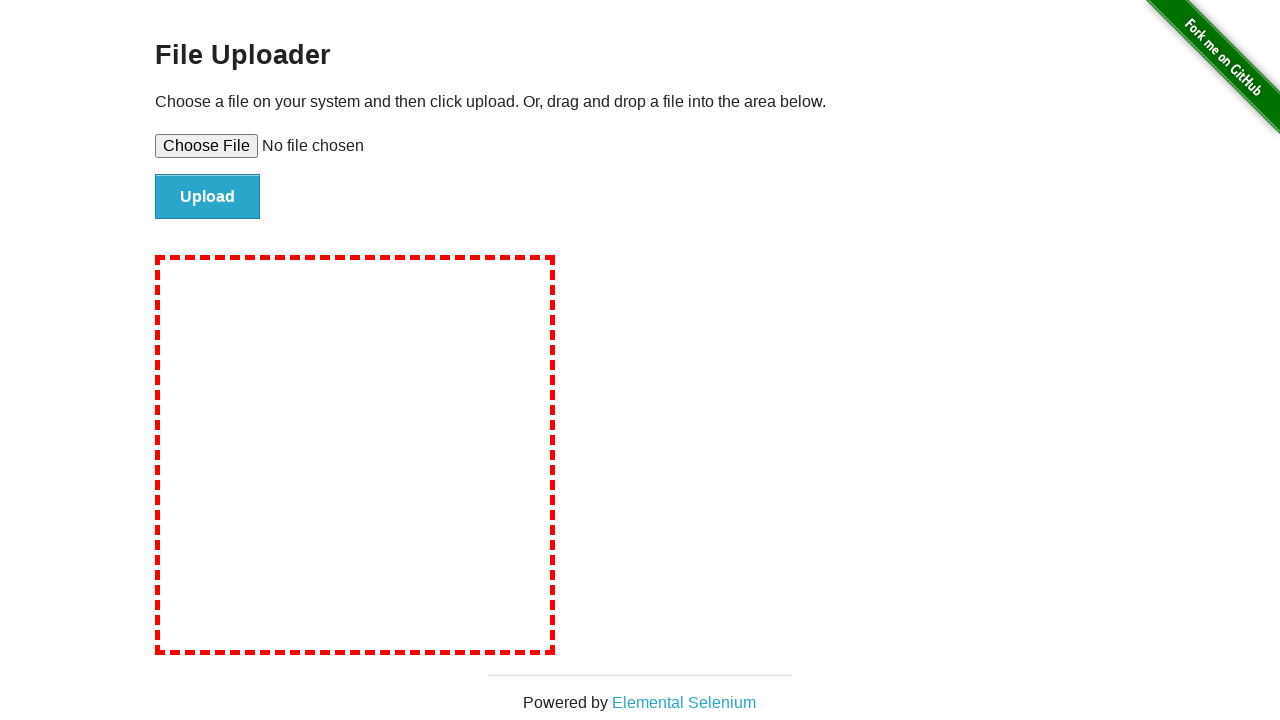

Form Authentication page loaded
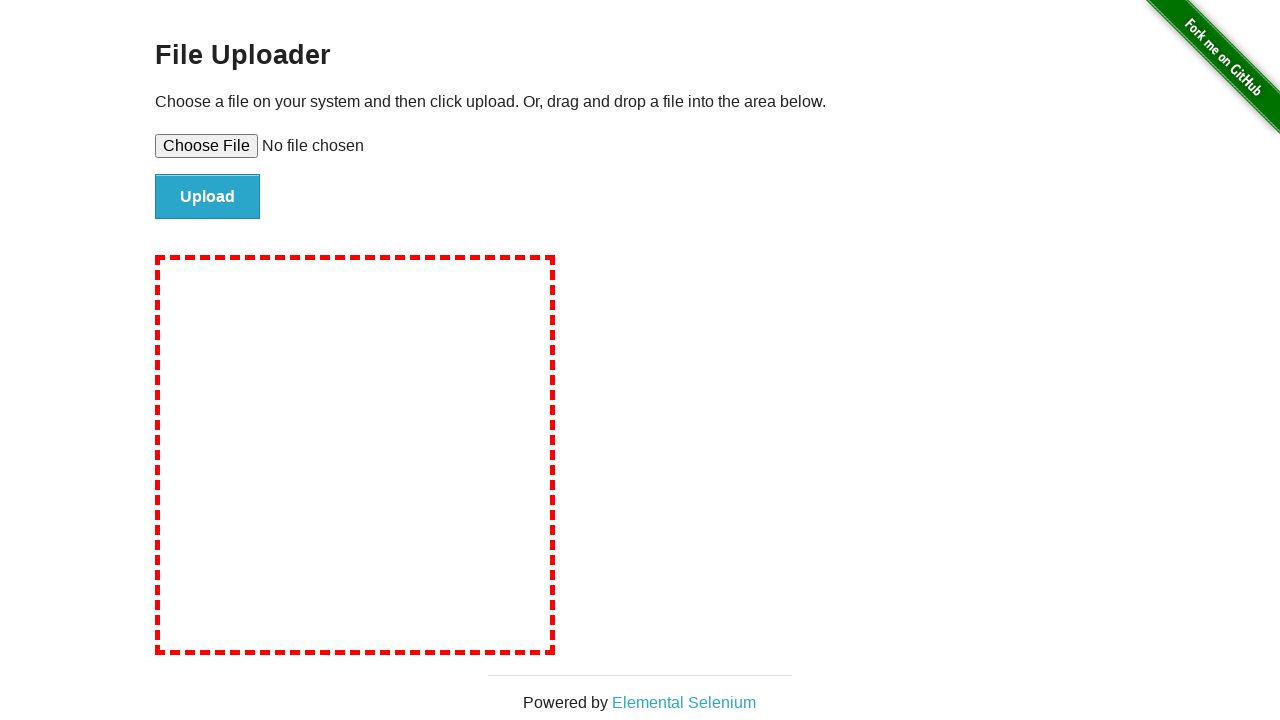

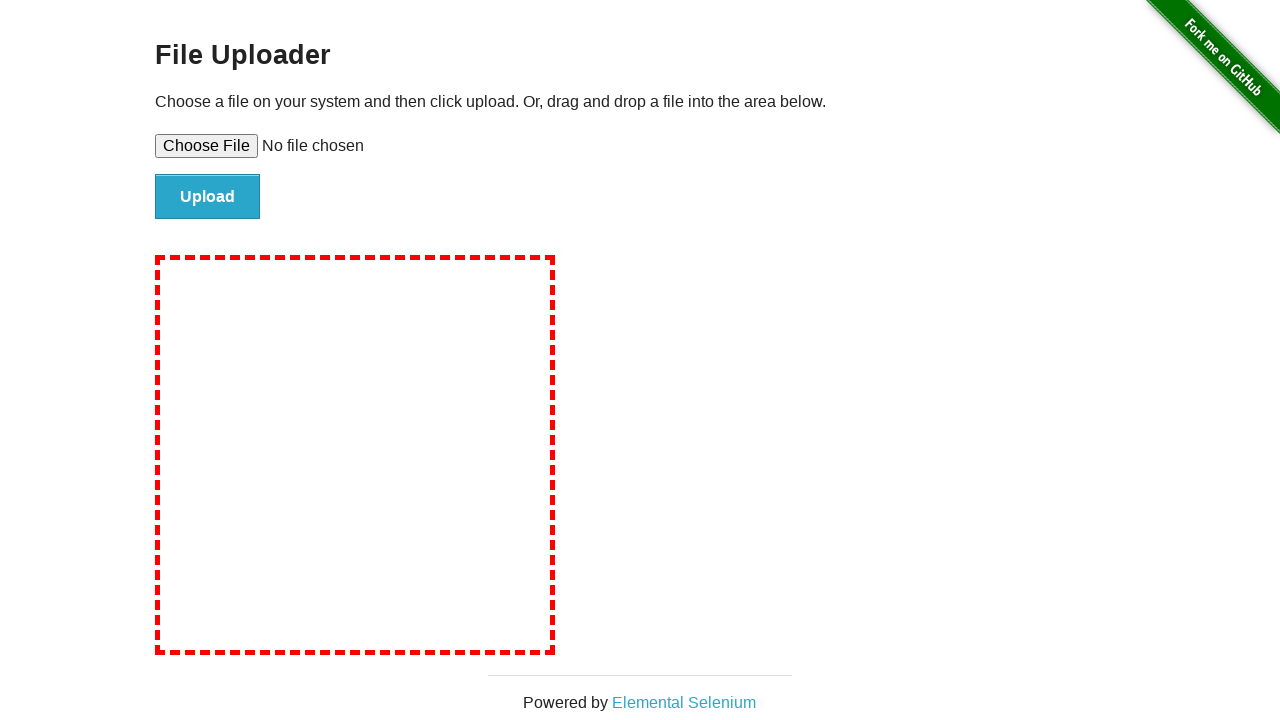